Tests an e-commerce site by searching for products with "ca" keyword, verifying product count, and adding specific items to cart

Starting URL: https://rahulshettyacademy.com/seleniumPractise/#/

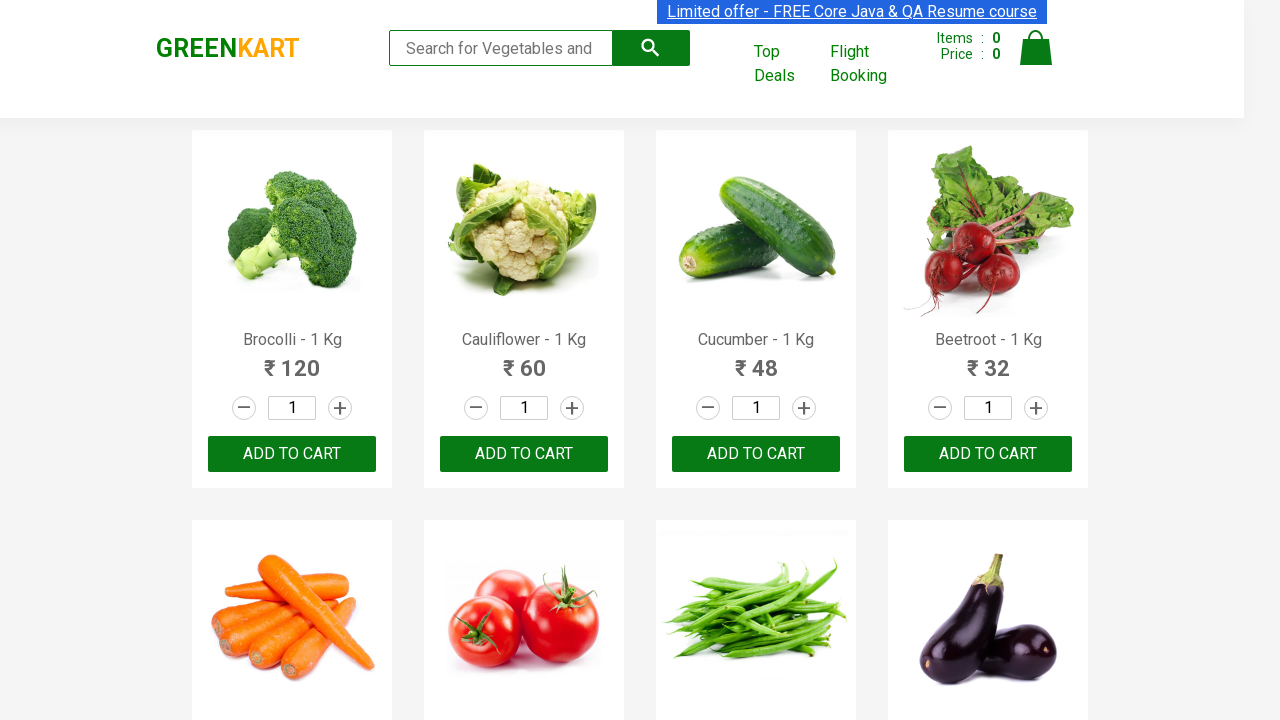

Filled search field with 'ca' keyword on .search-keyword
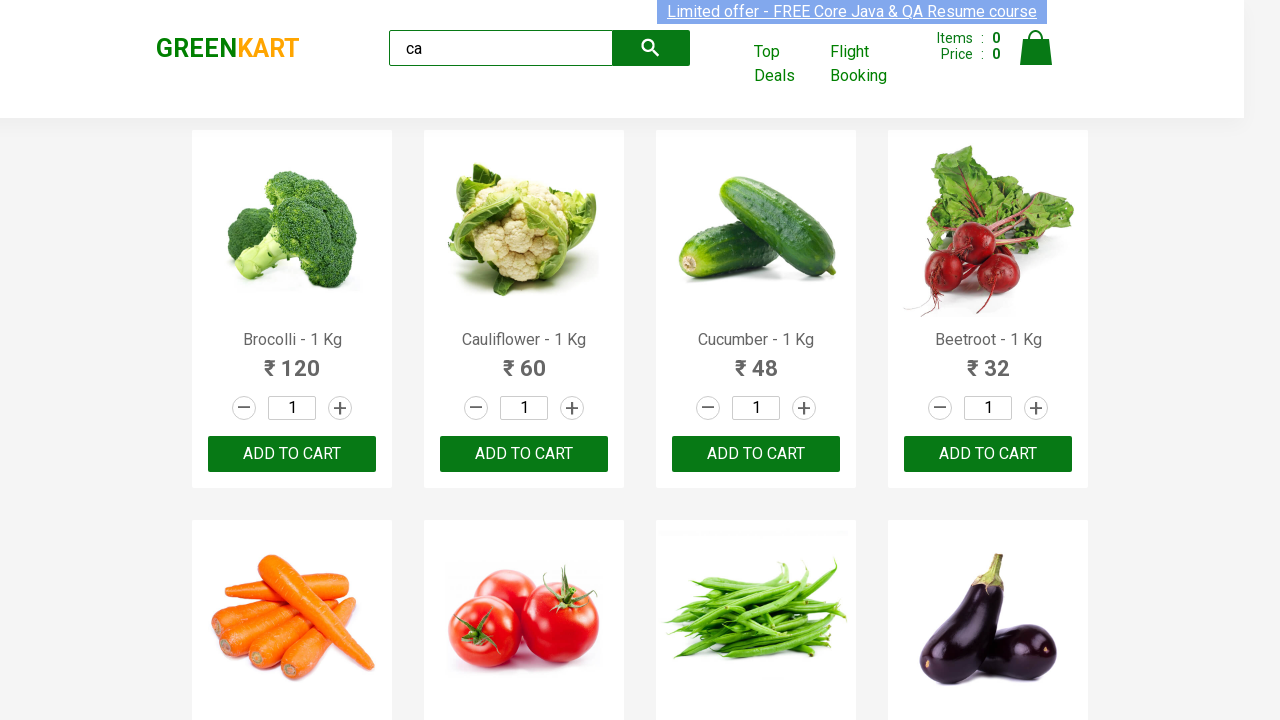

Waited 2 seconds for products to update
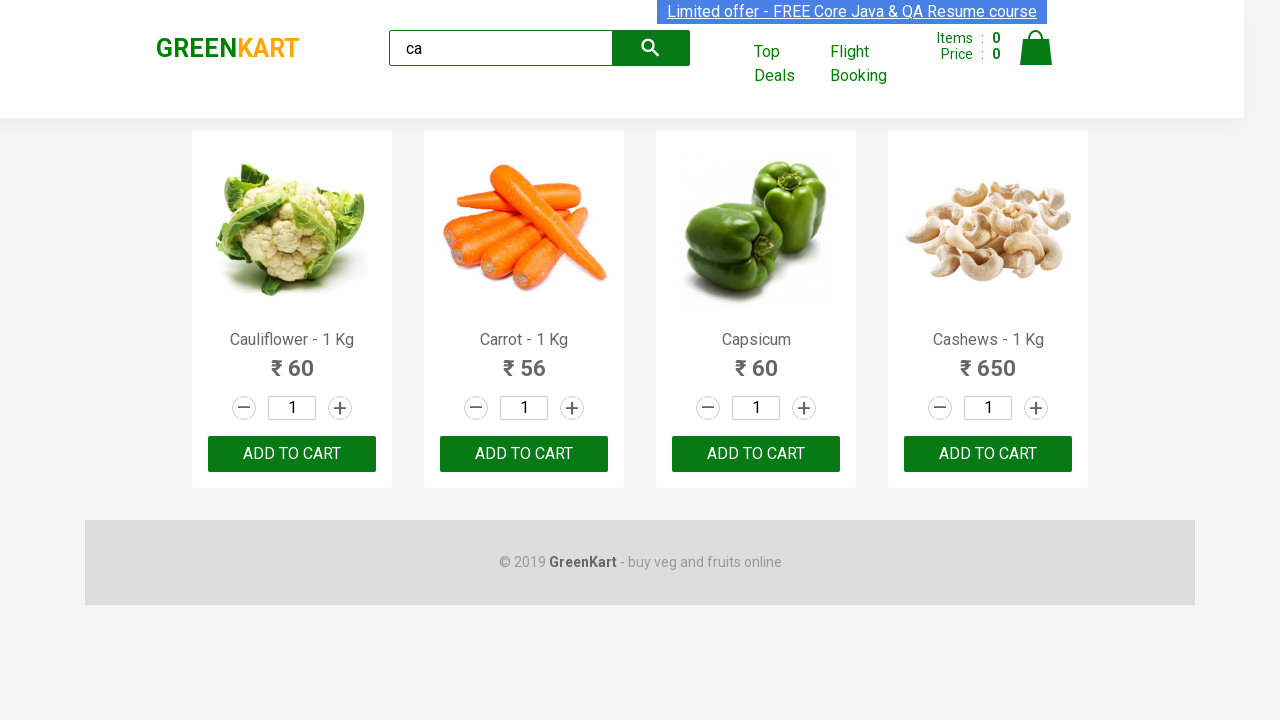

Verified products are visible on the page
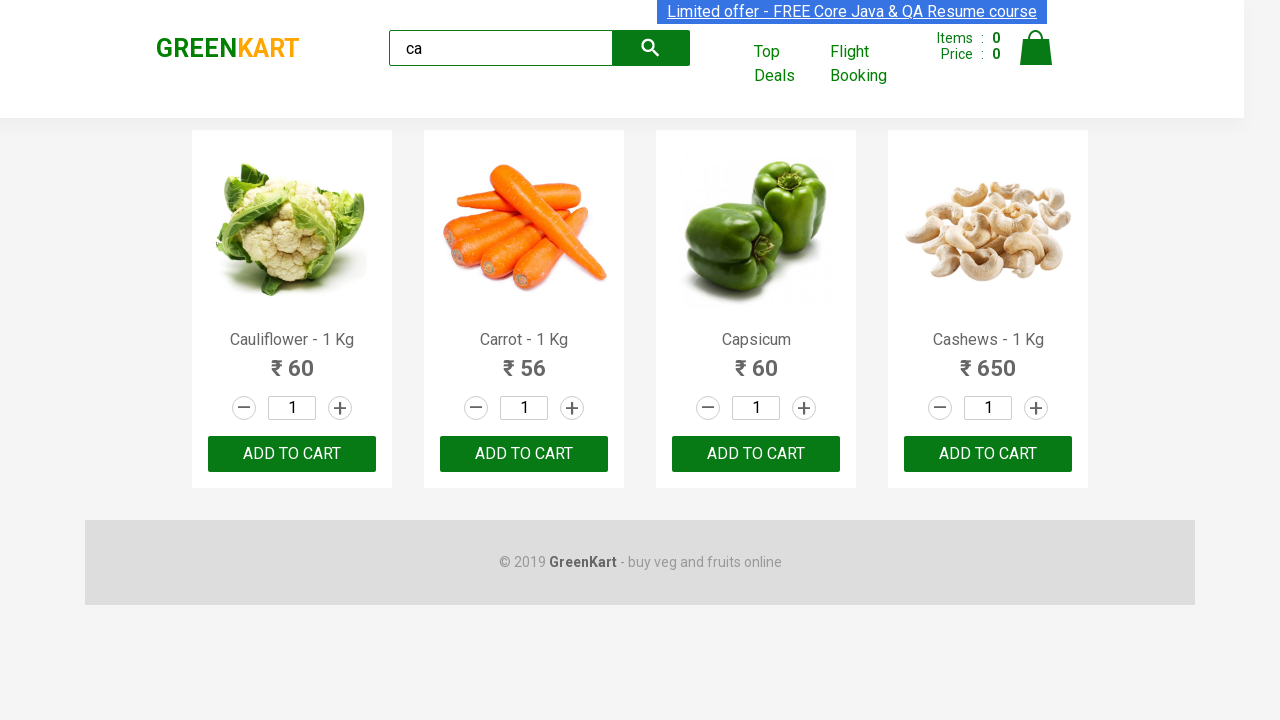

Clicked ADD TO CART button for the second product at (524, 454) on .products .product >> nth=1 >> button:has-text("ADD TO CART")
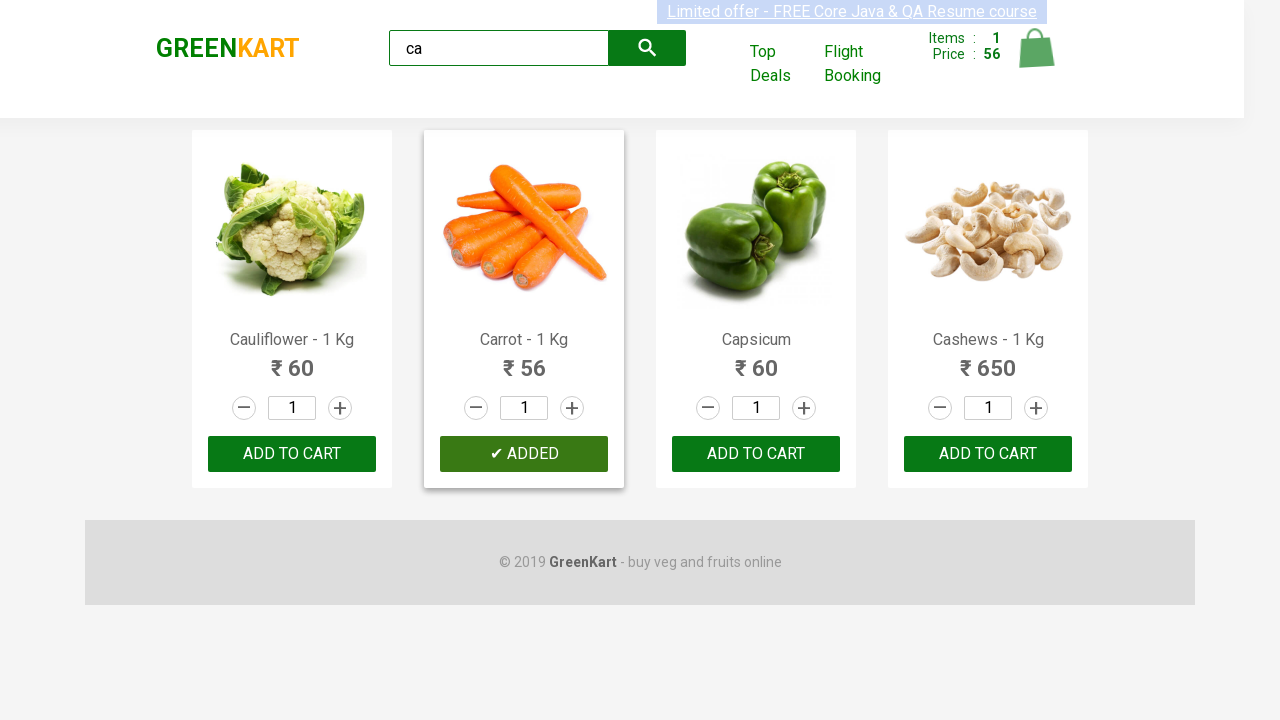

Retrieved all product elements from the page
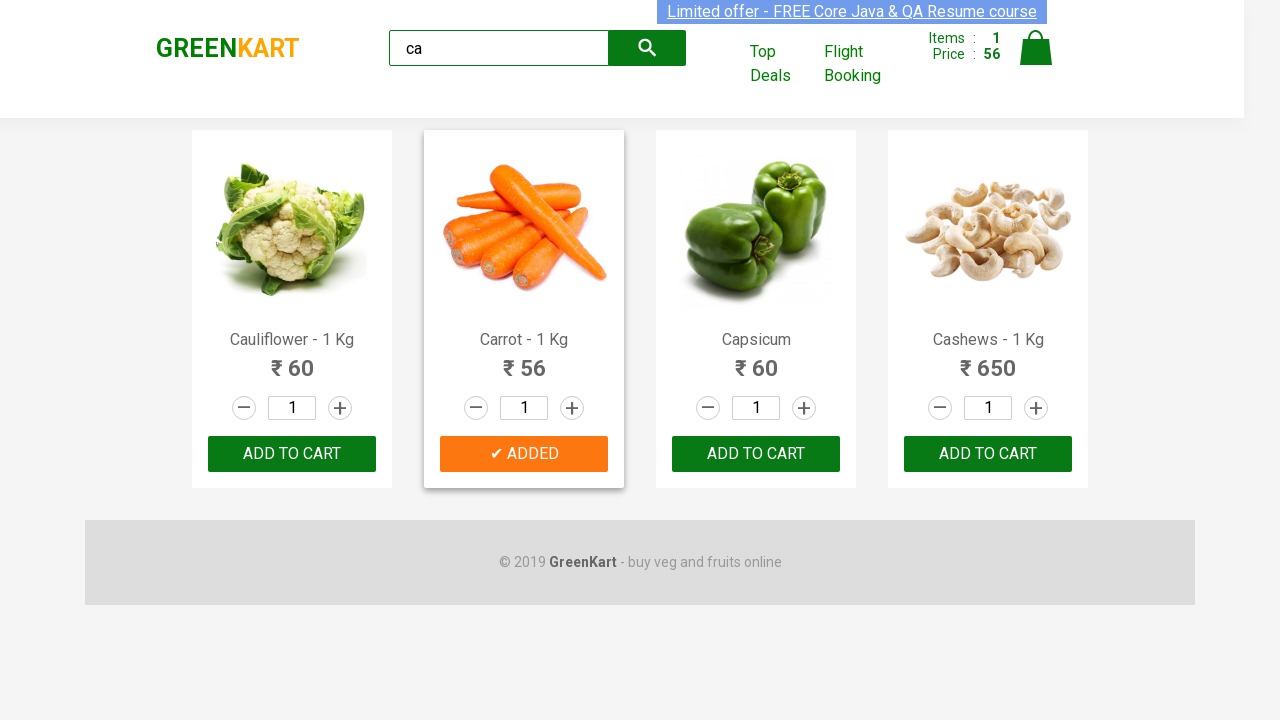

Retrieved product name: Cauliflower - 1 Kg
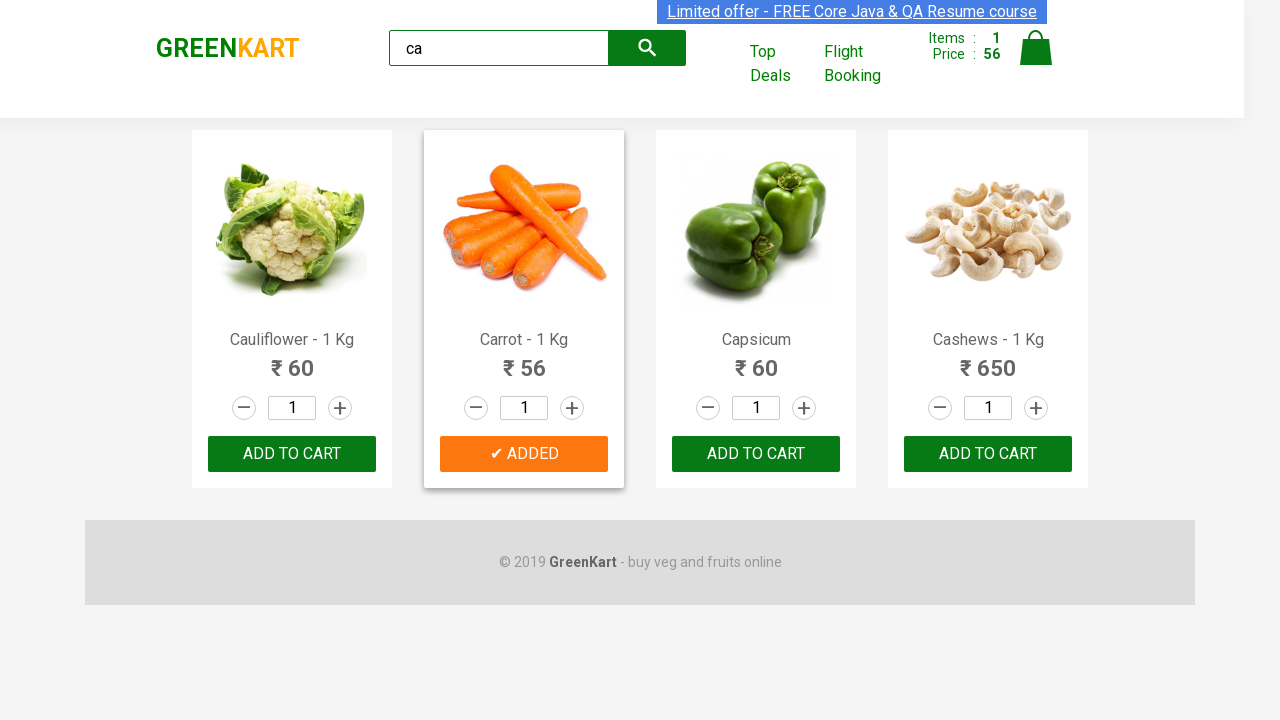

Retrieved product name: Carrot - 1 Kg
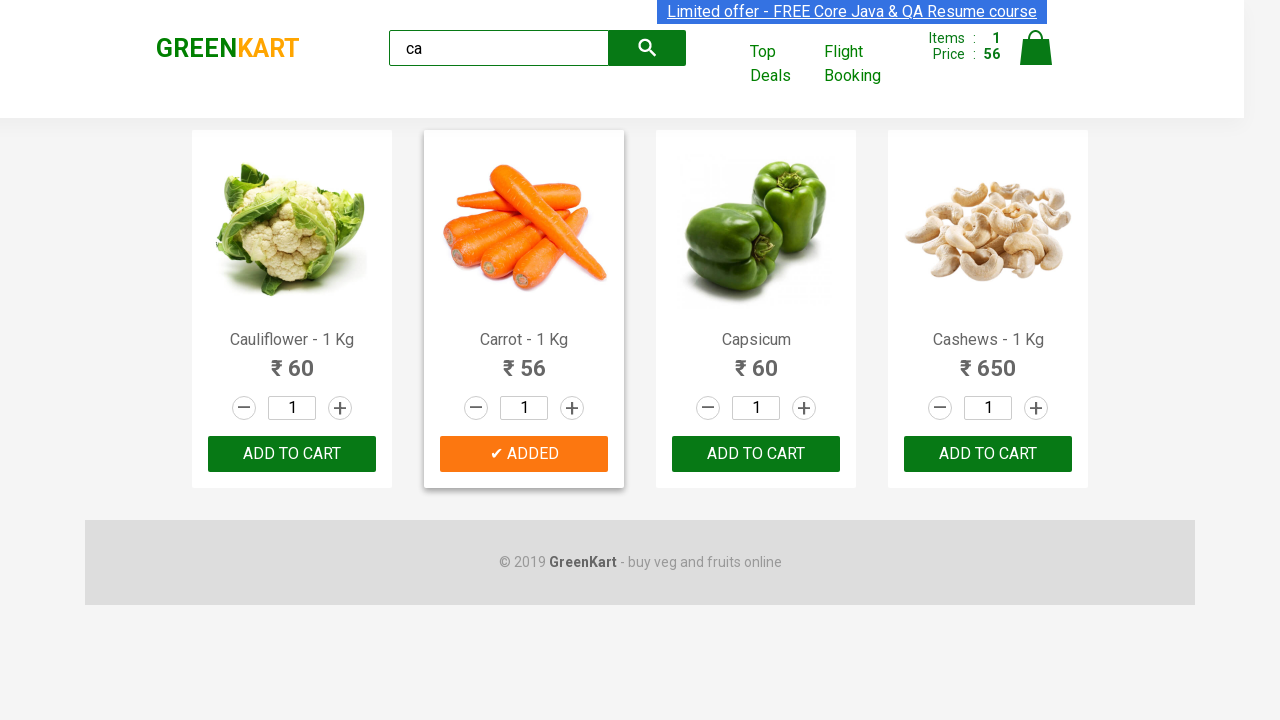

Retrieved product name: Capsicum
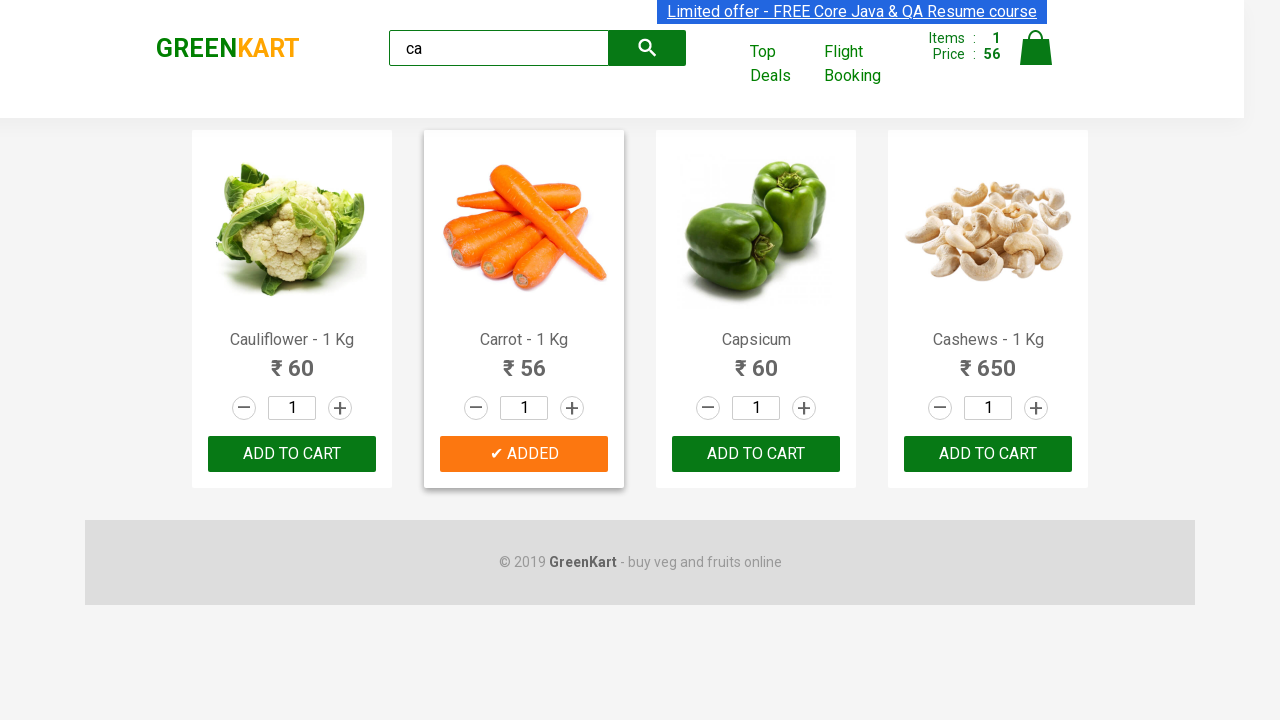

Retrieved product name: Cashews - 1 Kg
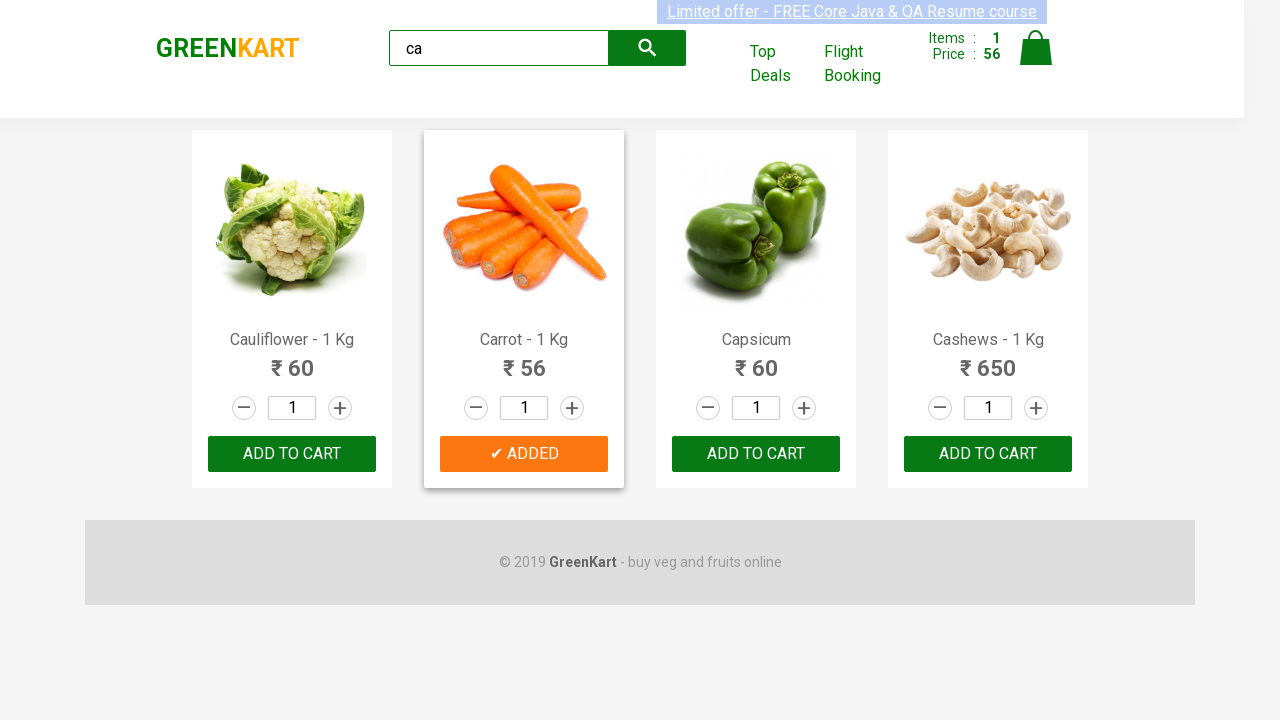

Found Cashews product and clicked ADD TO CART button at (988, 454) on .products .product >> nth=3 >> button
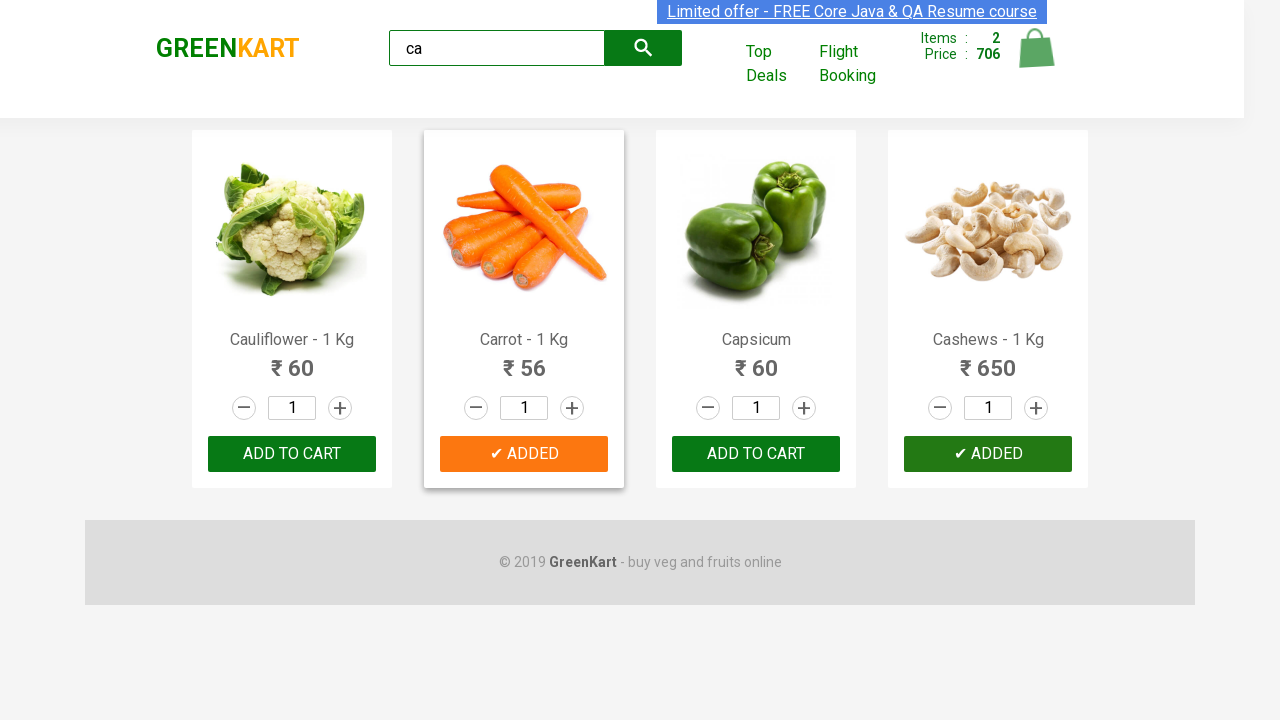

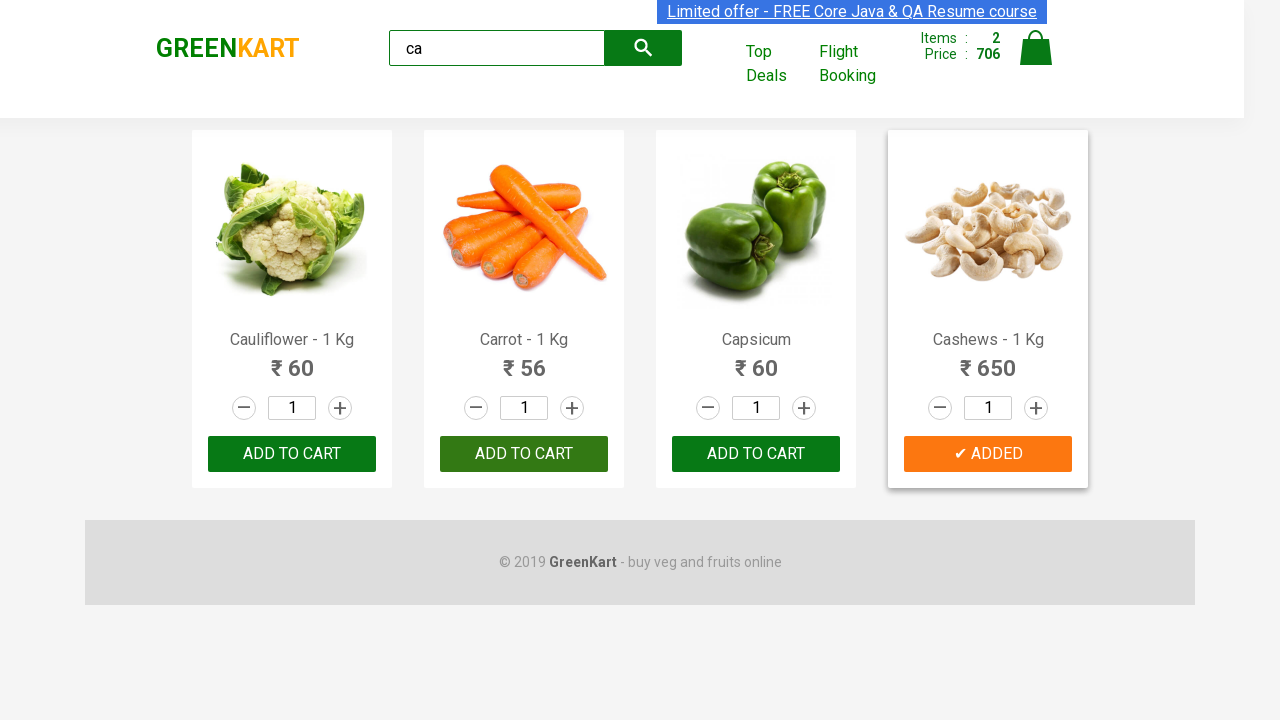